Tests adding a product (Samsung Galaxy S6) to the shopping cart and validates the confirmation alert message

Starting URL: https://www.demoblaze.com/

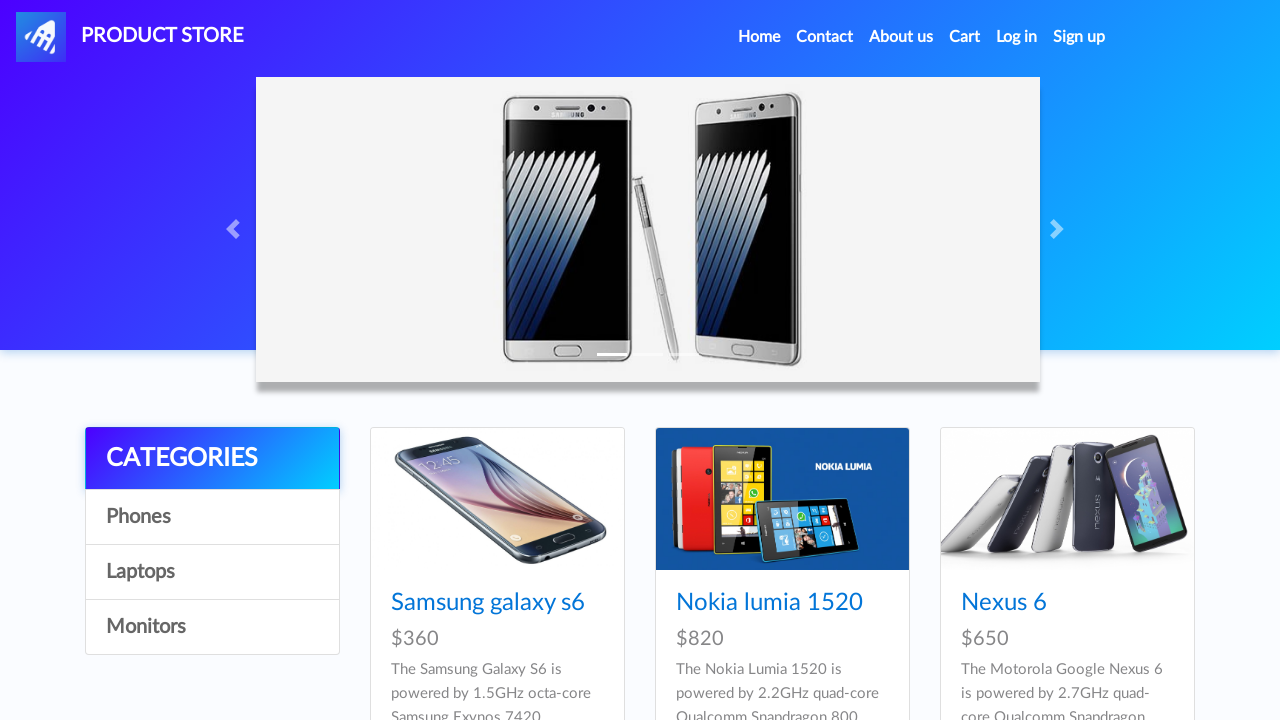

Waited for Samsung Galaxy S6 product link to load
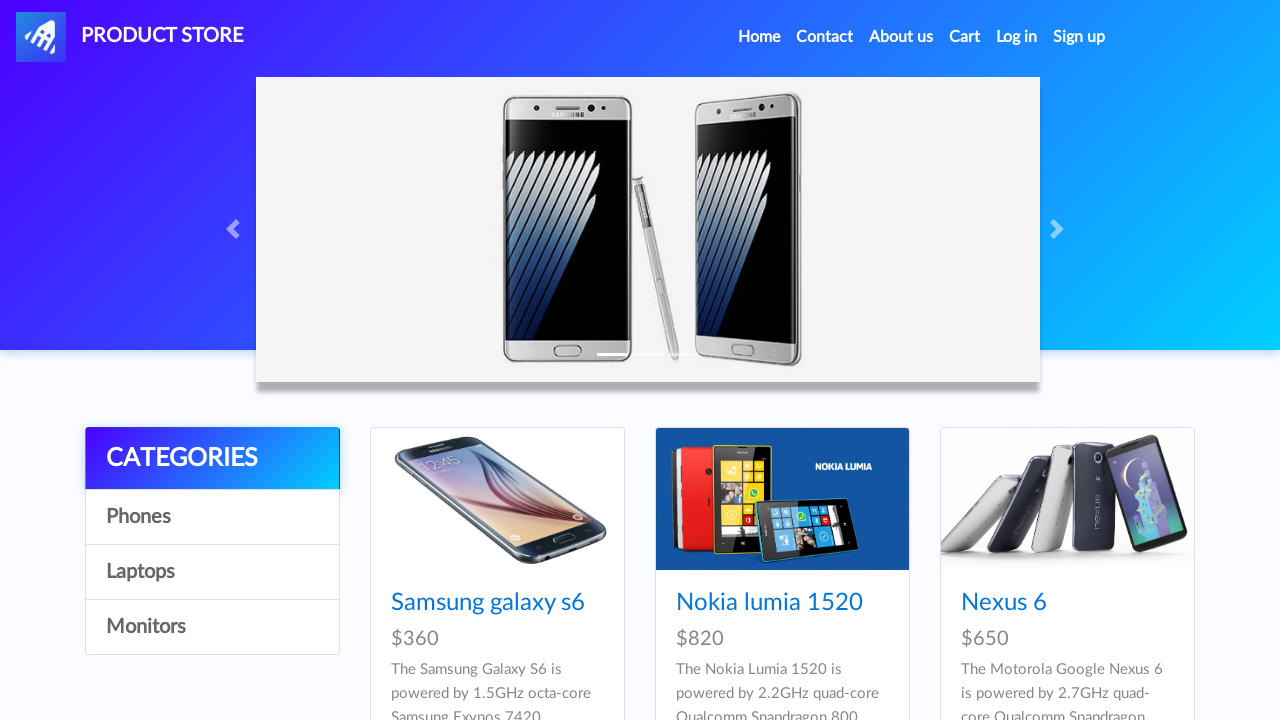

Clicked on Samsung Galaxy S6 product at (488, 603) on a:has-text('Samsung galaxy s6')
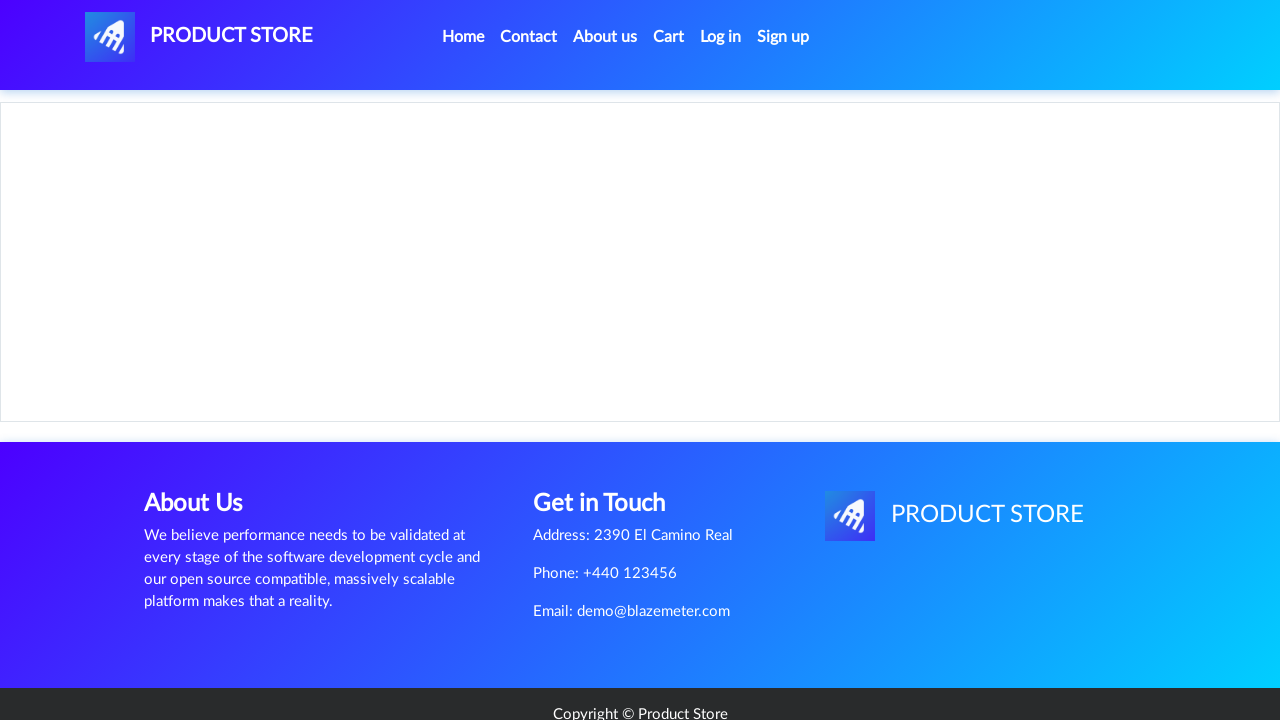

Waited for Add to cart button to load on product page
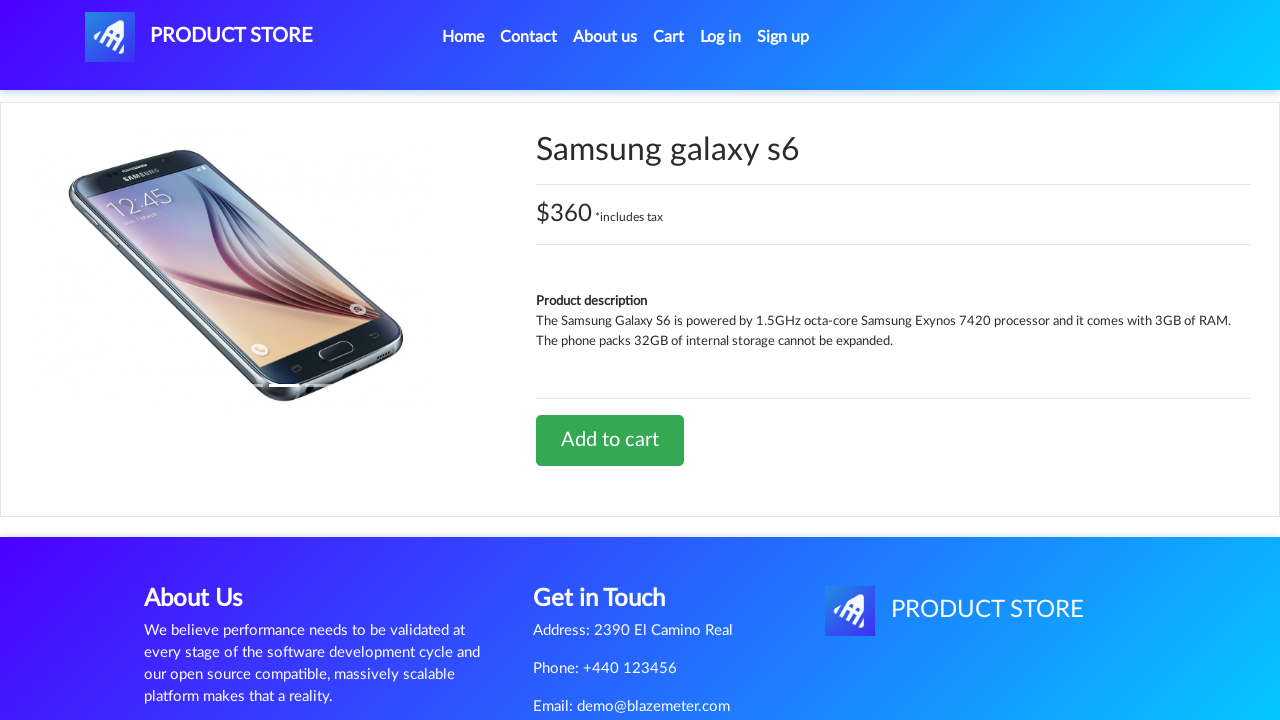

Clicked Add to cart button at (610, 440) on a:has-text('Add to cart')
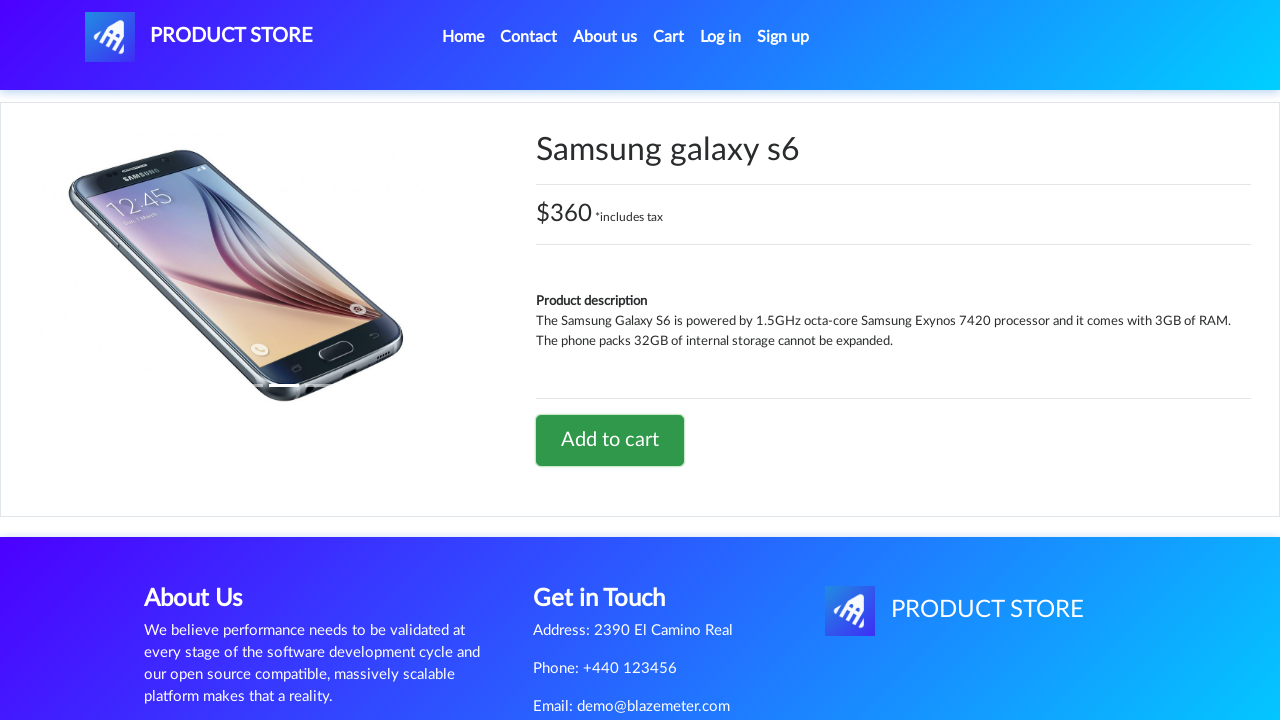

Set up dialog handler to accept confirmation alert
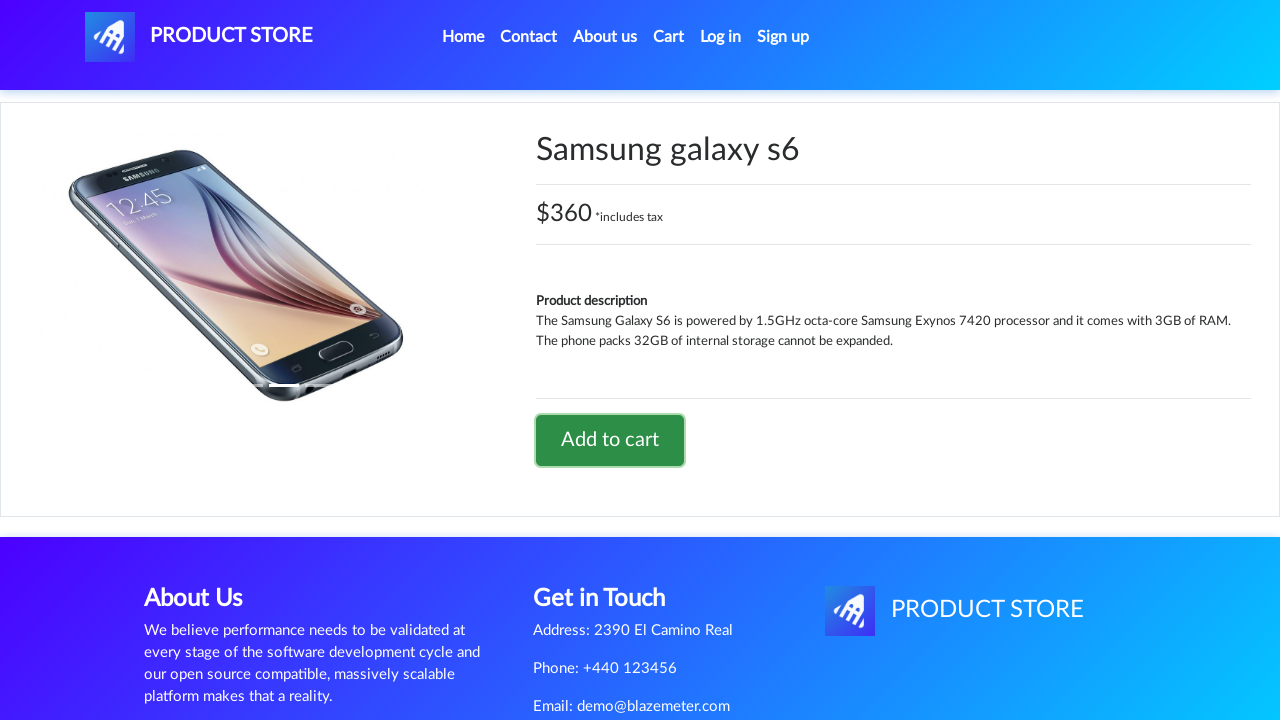

Waited 2 seconds for confirmation alert to display and be accepted
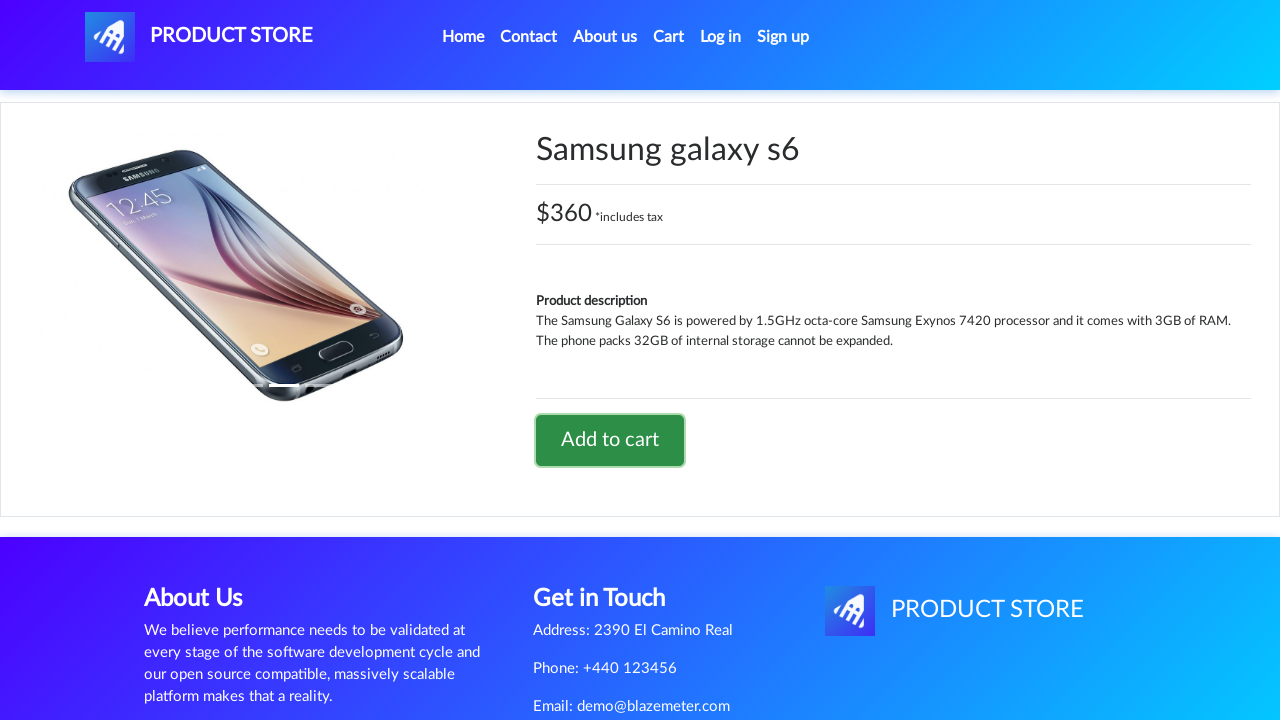

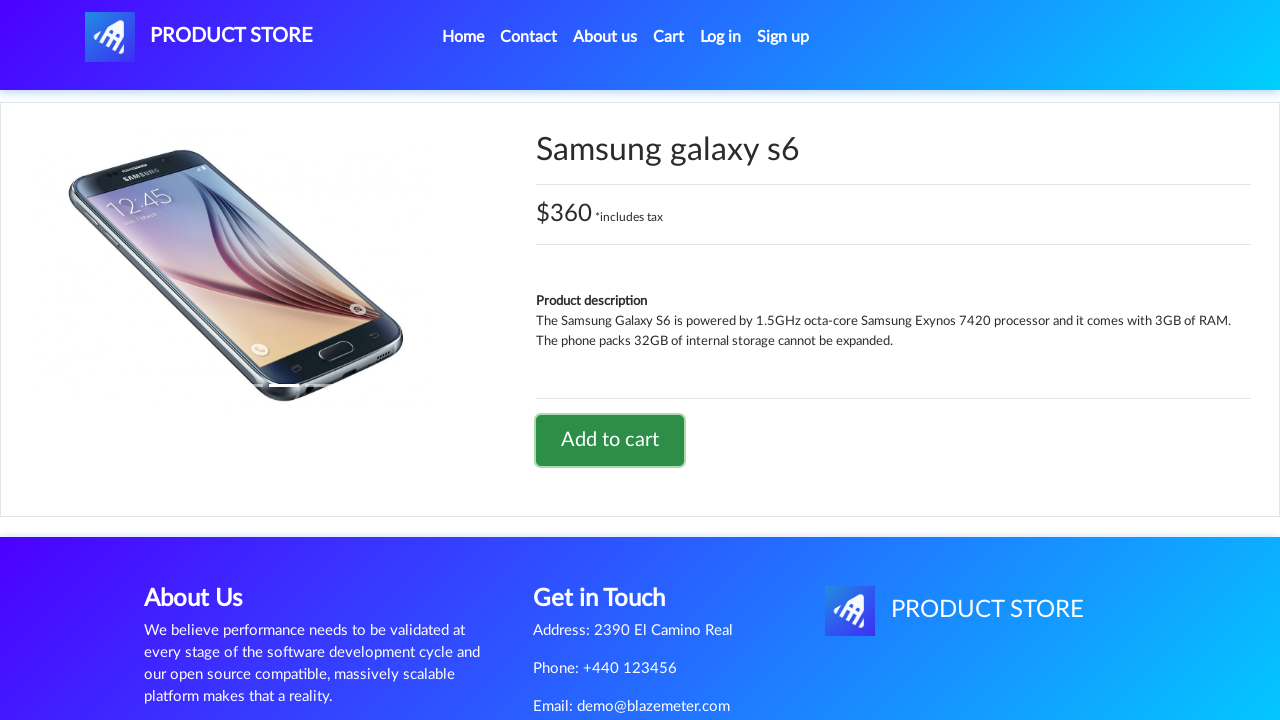